Tests relative locator functionality and search bar interactions on an automation bookstore website by finding elements using relative positioning, entering search text, and clearing it

Starting URL: https://automationbookstore.dev/

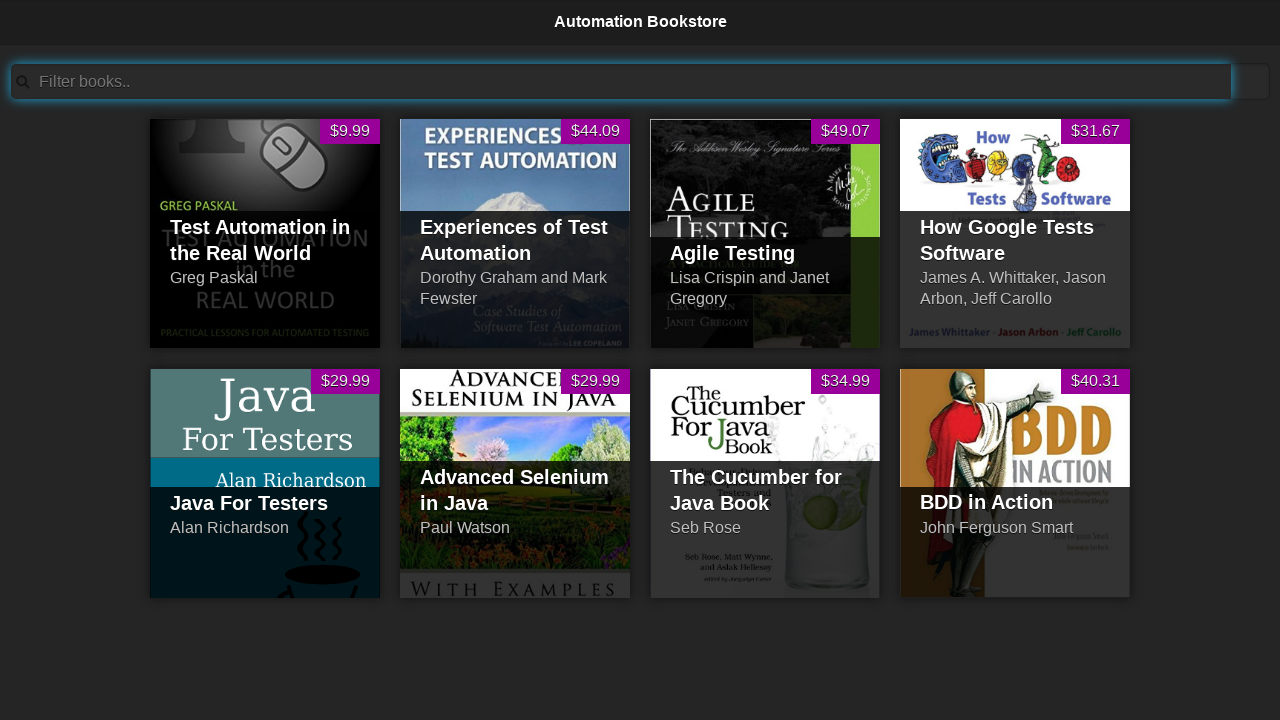

Located element with ID pid4 using relative positioning logic
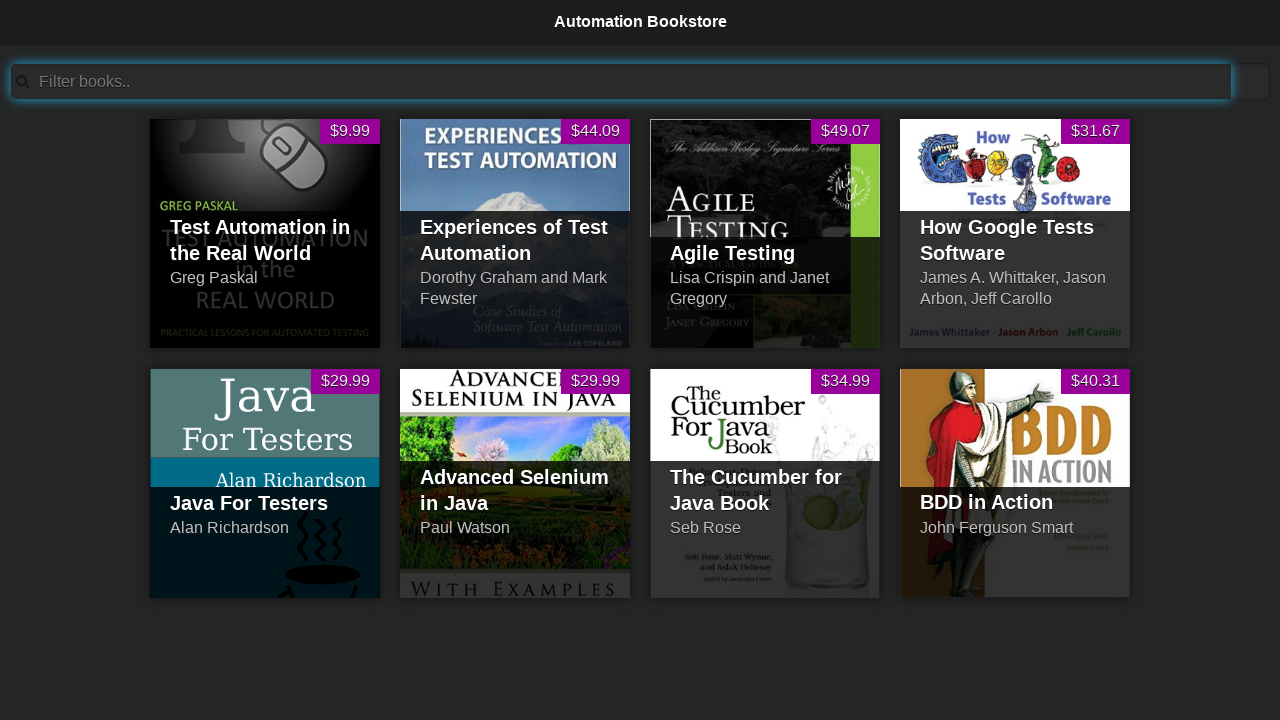

Retrieved element ID: pid4
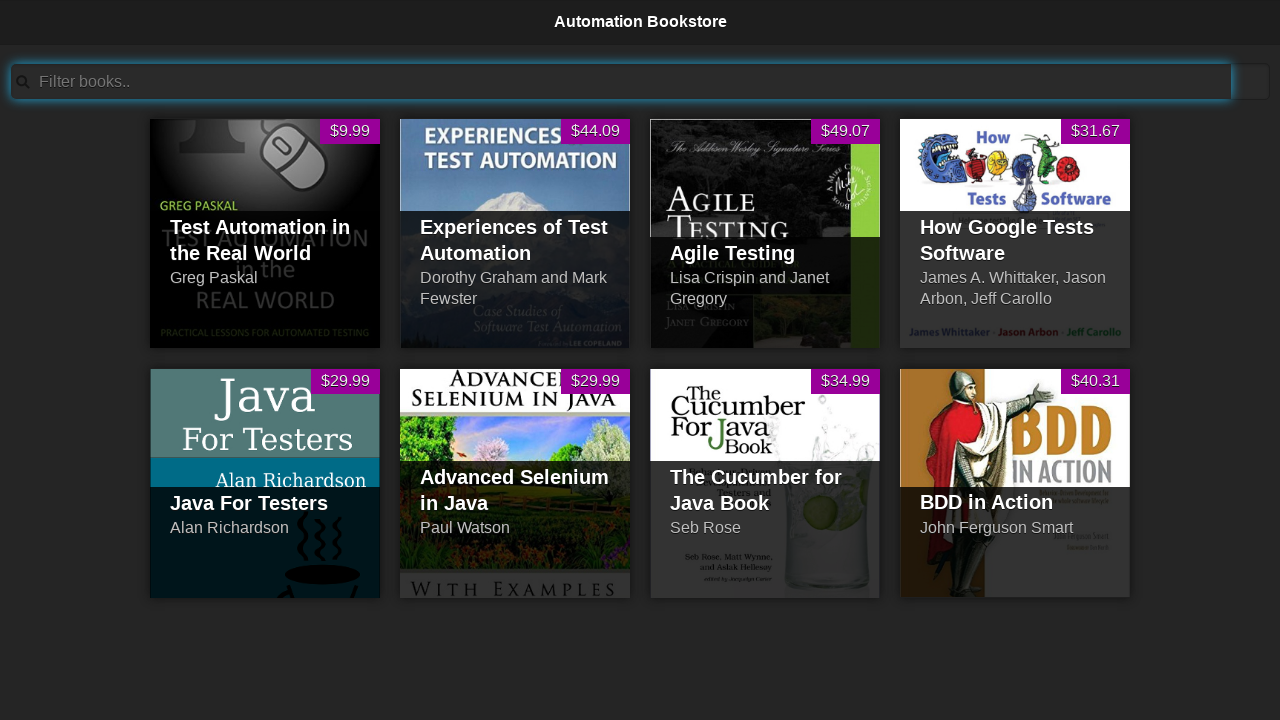

Entered 'Test' in search bar on #searchBar
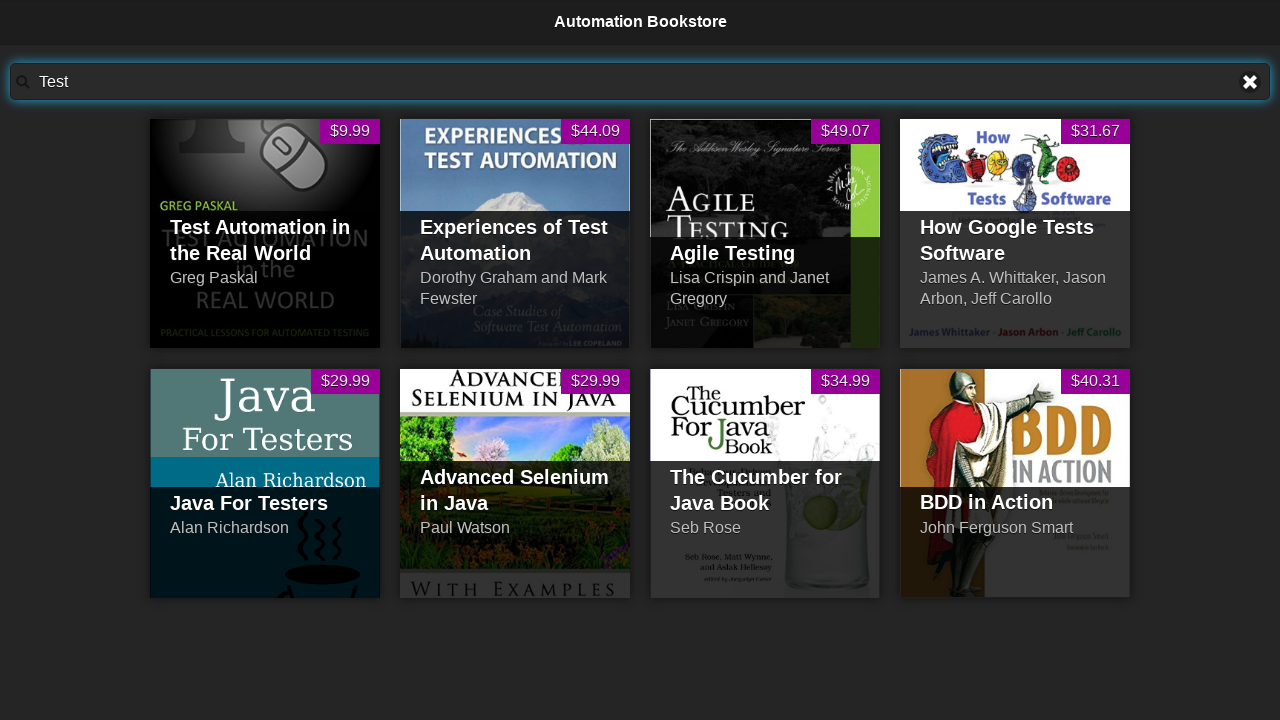

Located clear text button
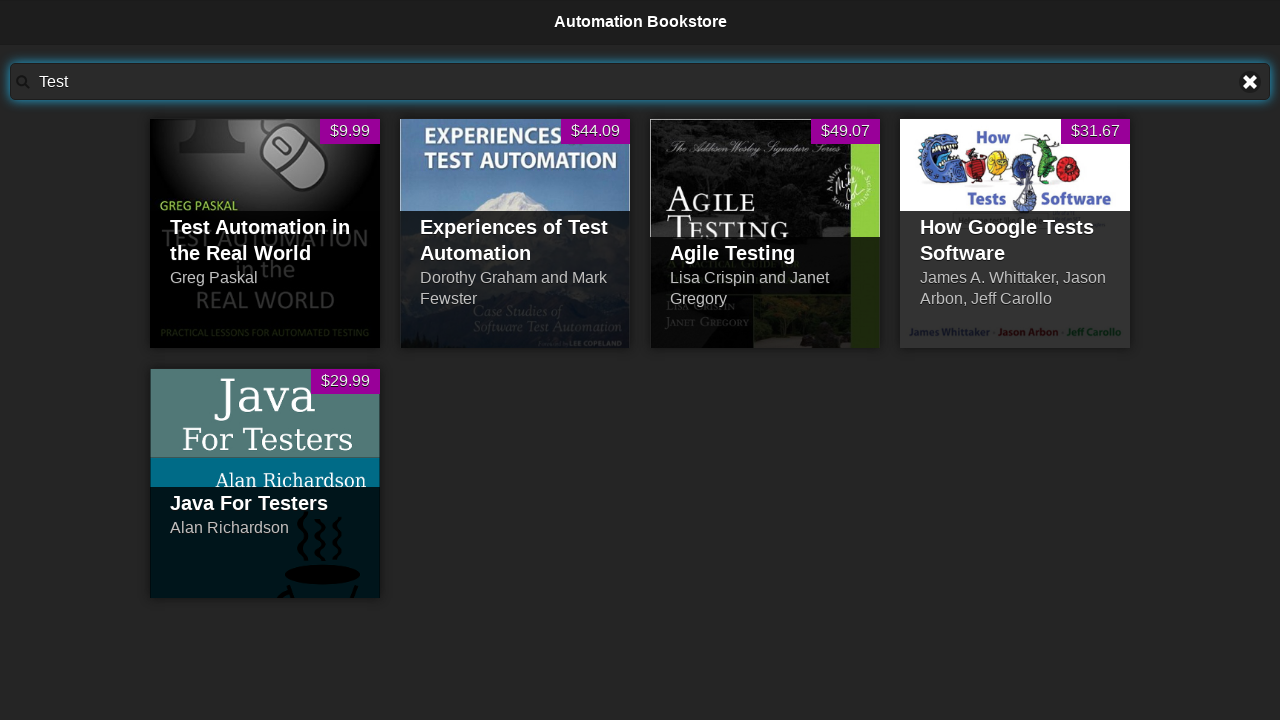

Clicked clear text button to clear search input at (1250, 82) on a:has-text('Clear text')
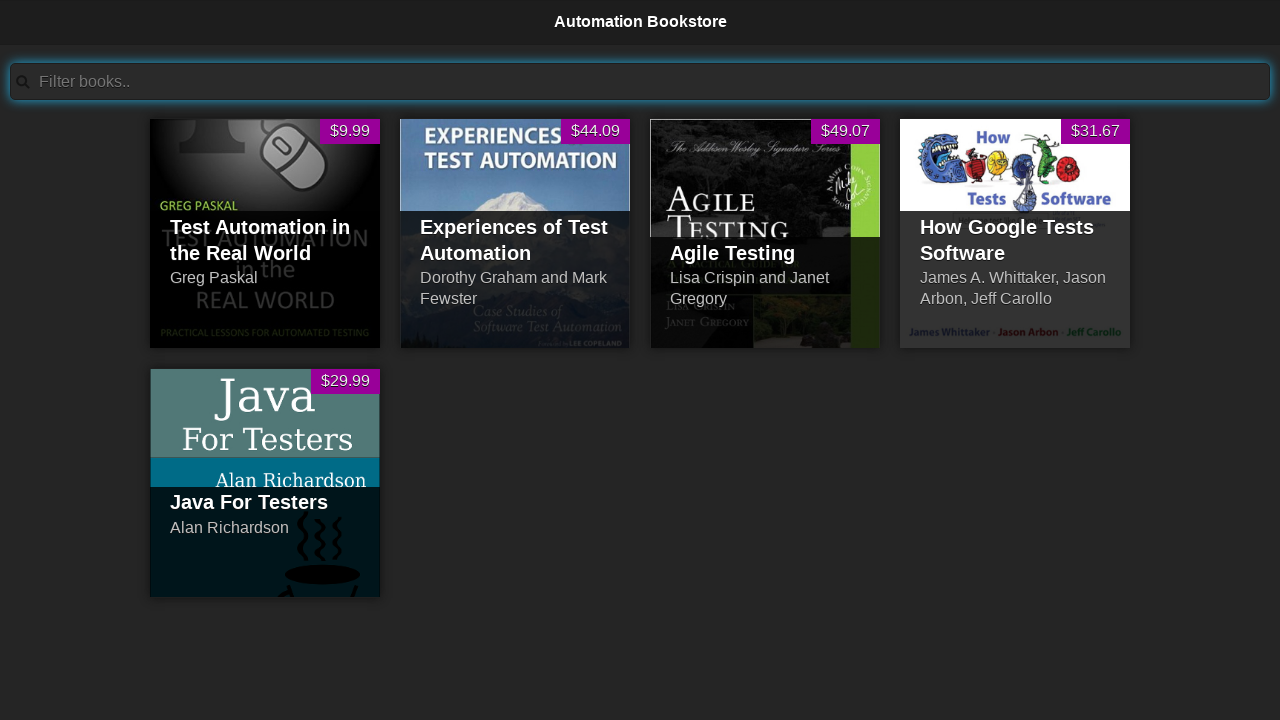

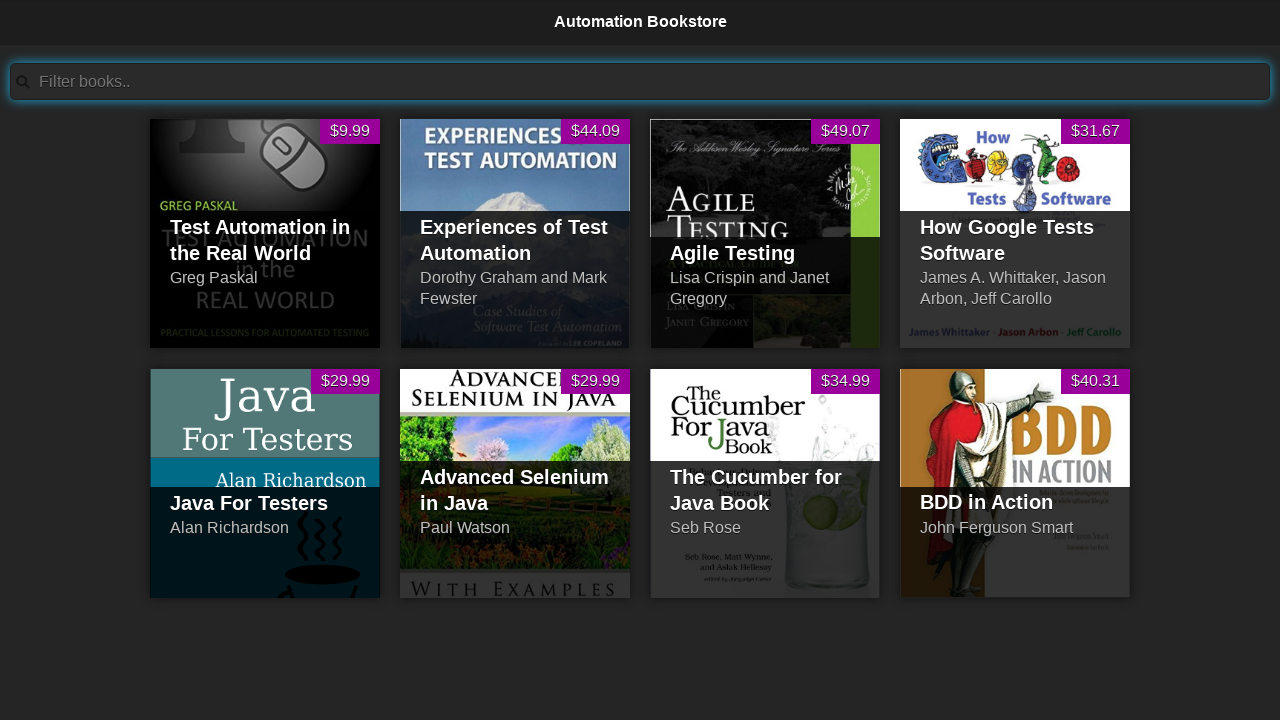